Tests table sorting functionality by clicking on the first column header and verifying that the table data is sorted correctly in ascending order

Starting URL: https://rahulshettyacademy.com/seleniumPractise/#/offers

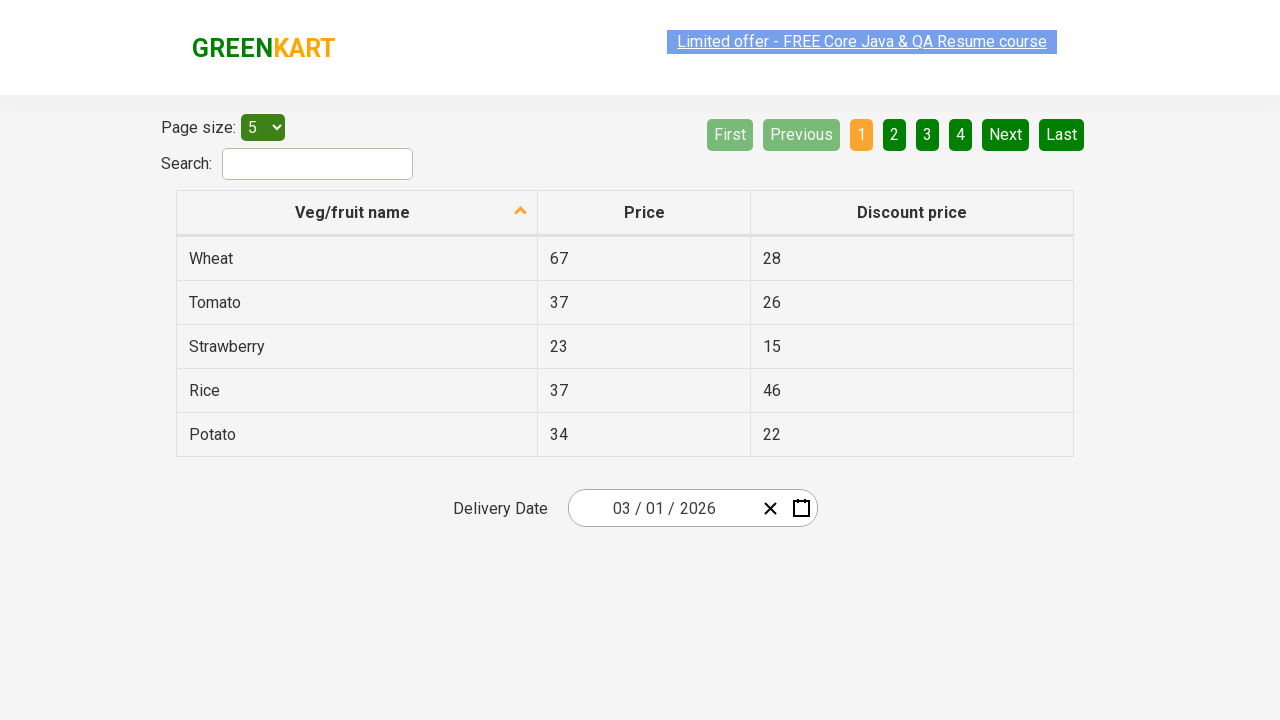

Waited for table header to load
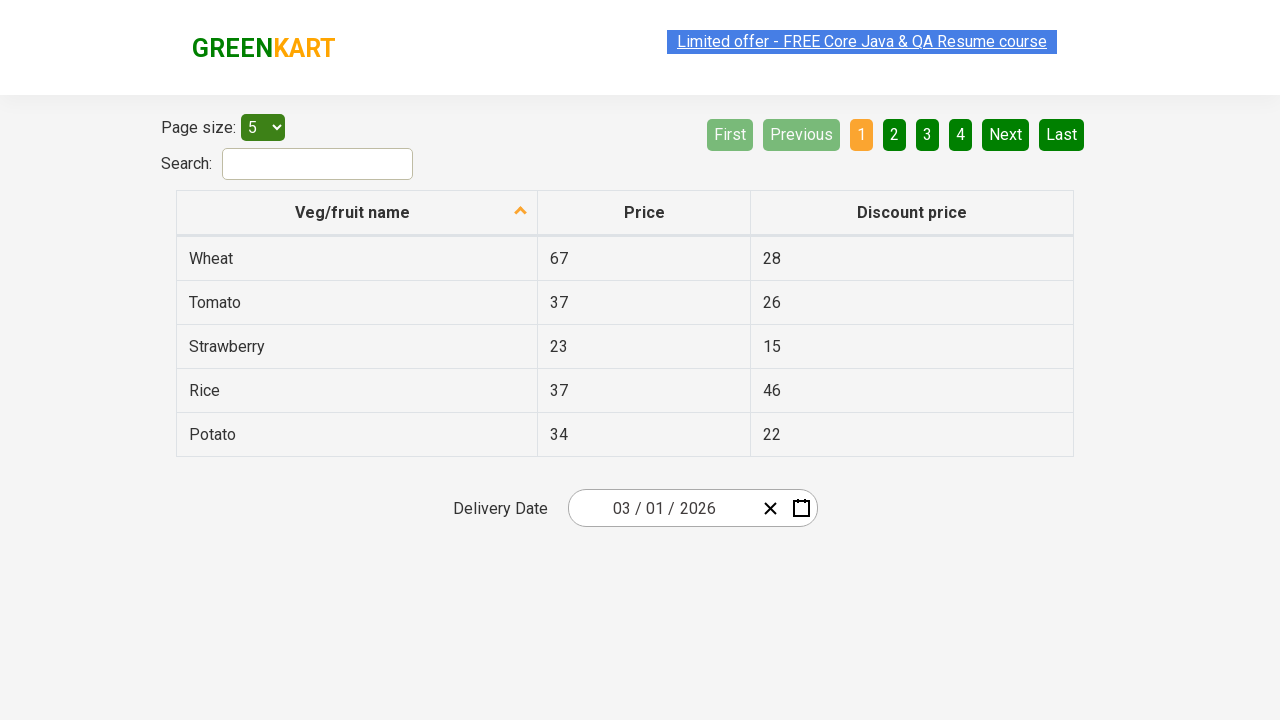

Clicked on first column header to sort table at (357, 213) on xpath=//tr/th[1]
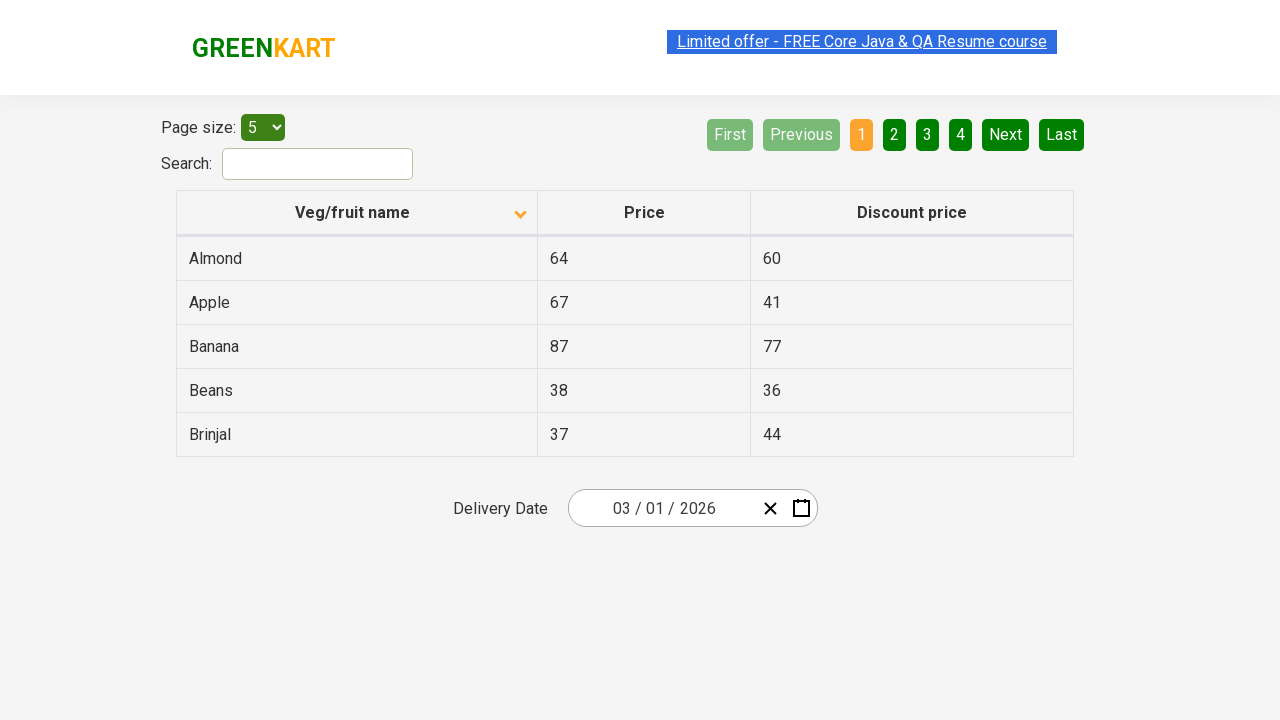

Waited for table rows to load after sorting
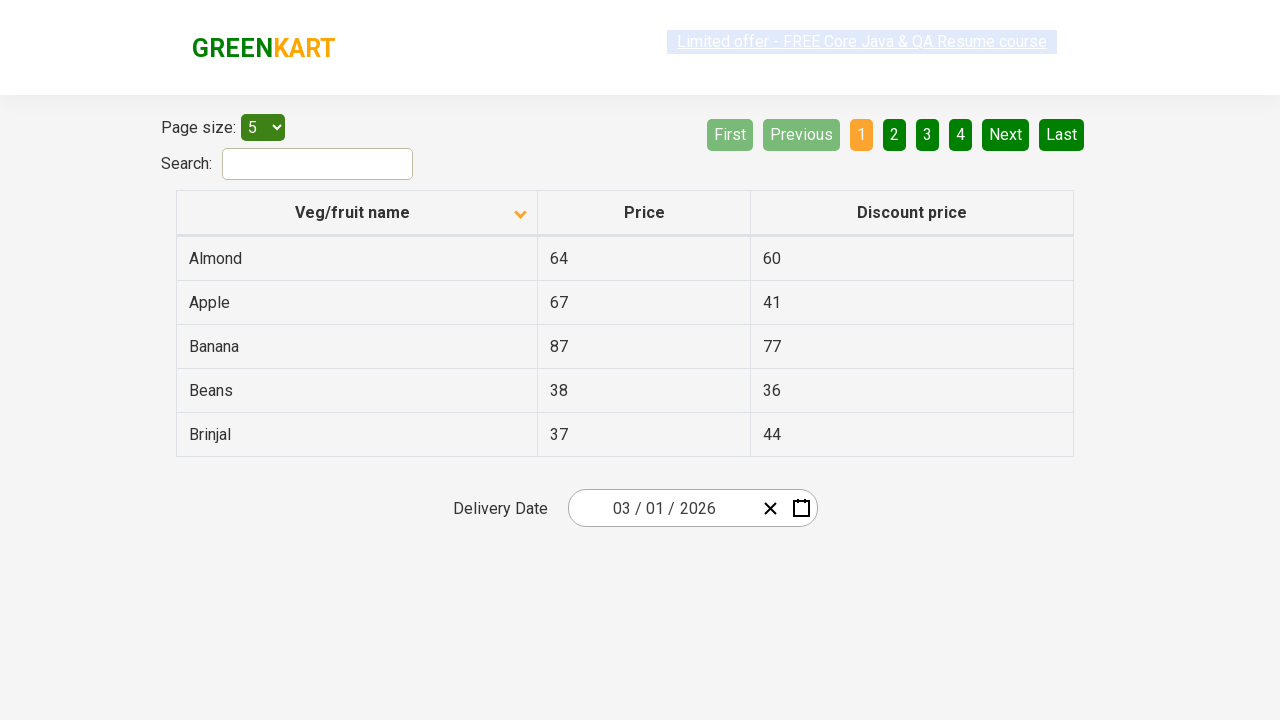

Retrieved all first column elements from table
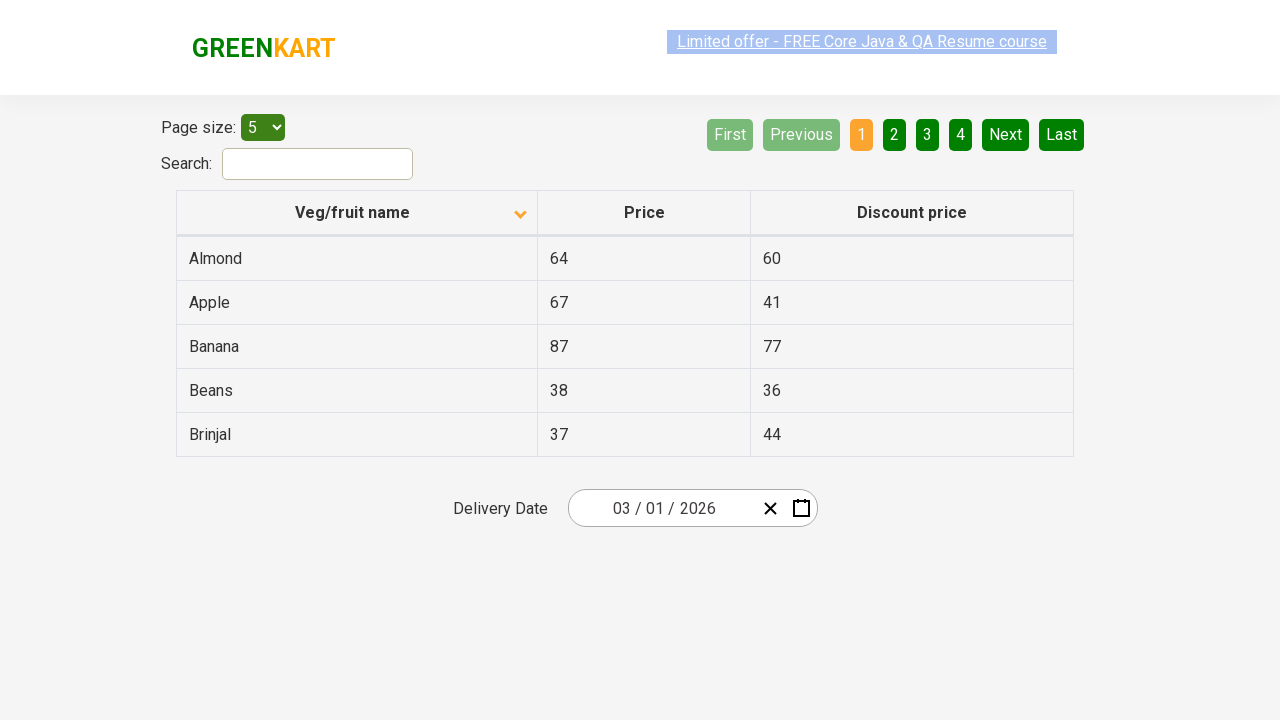

Extracted text content from 5 table cells
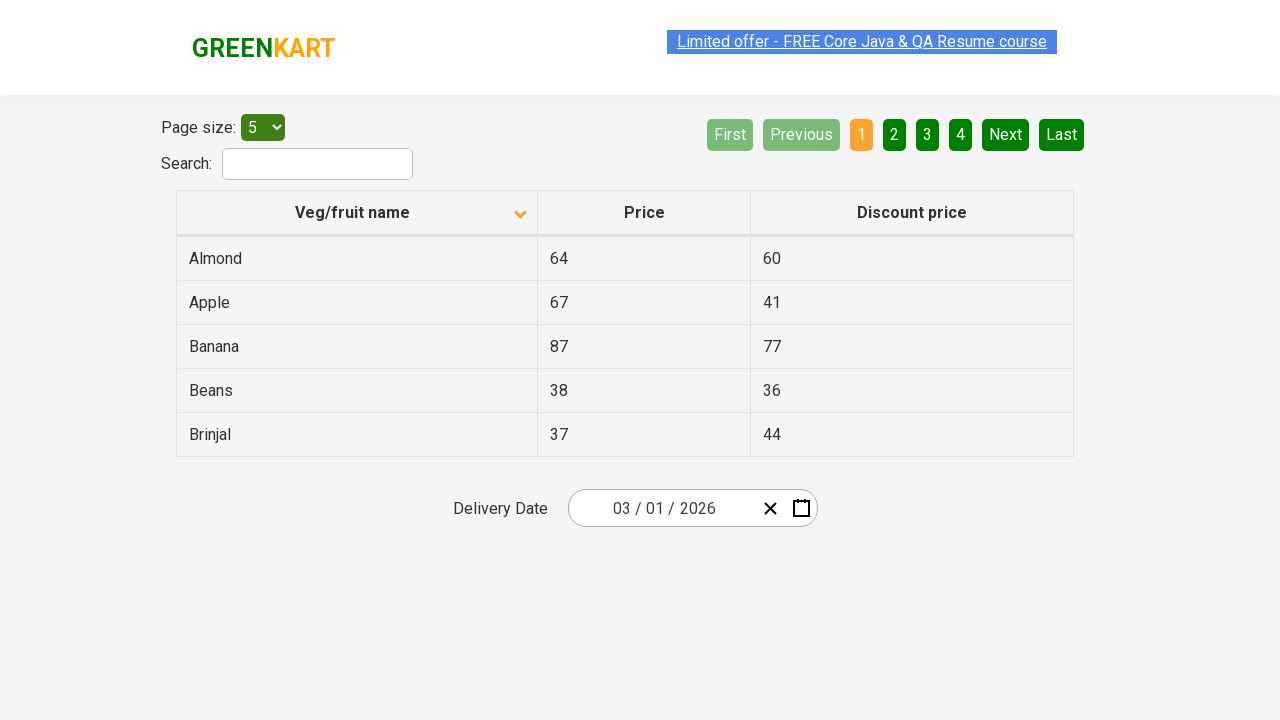

Verified table data is sorted in ascending order
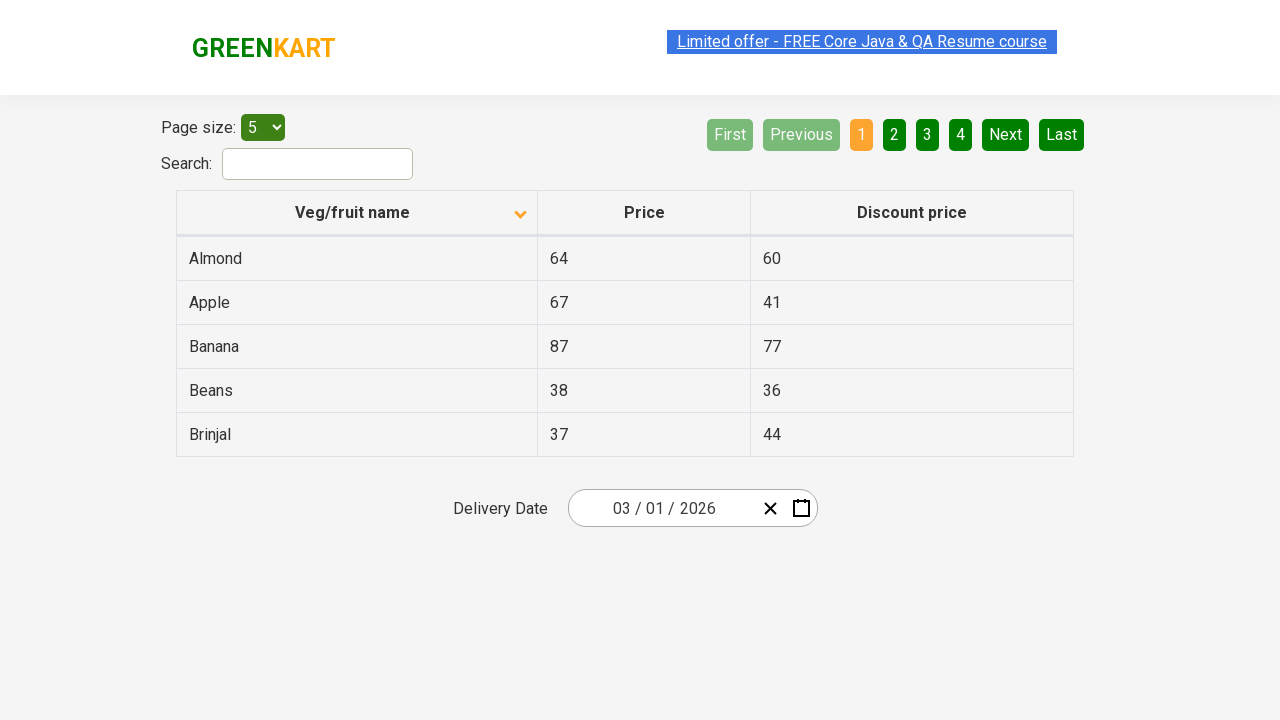

Verified that 'Beans' item exists in the sorted table
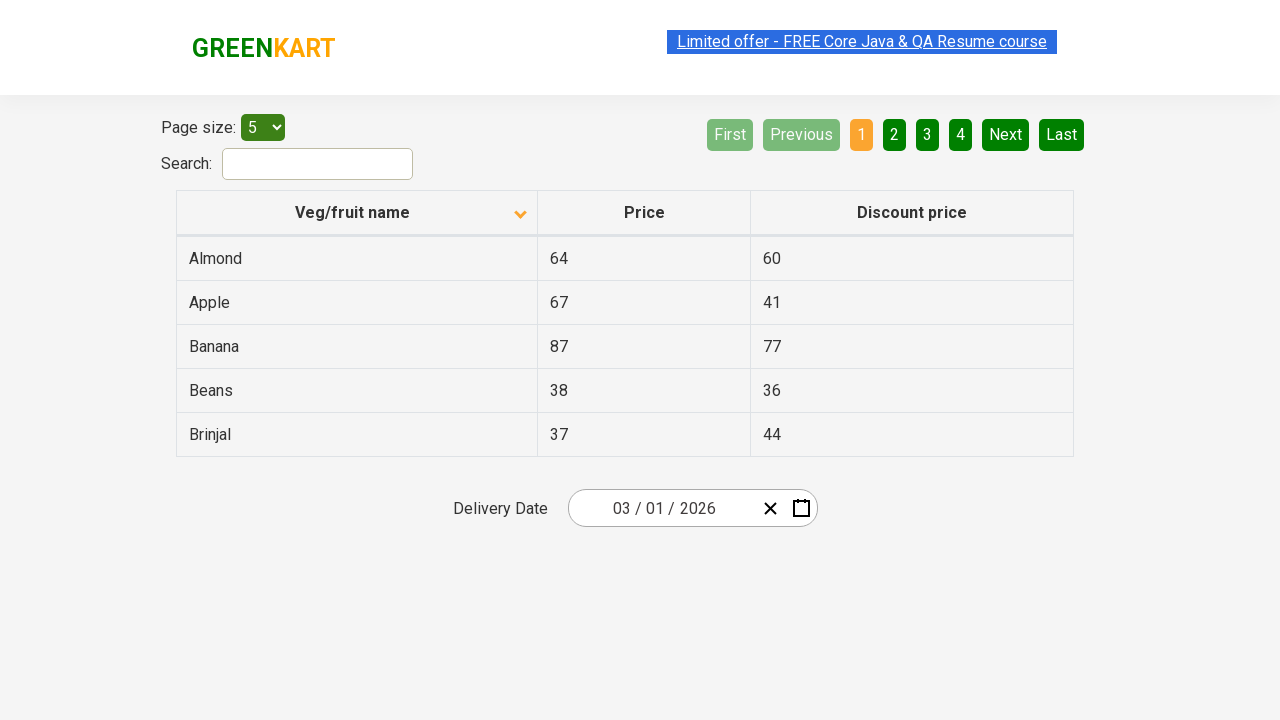

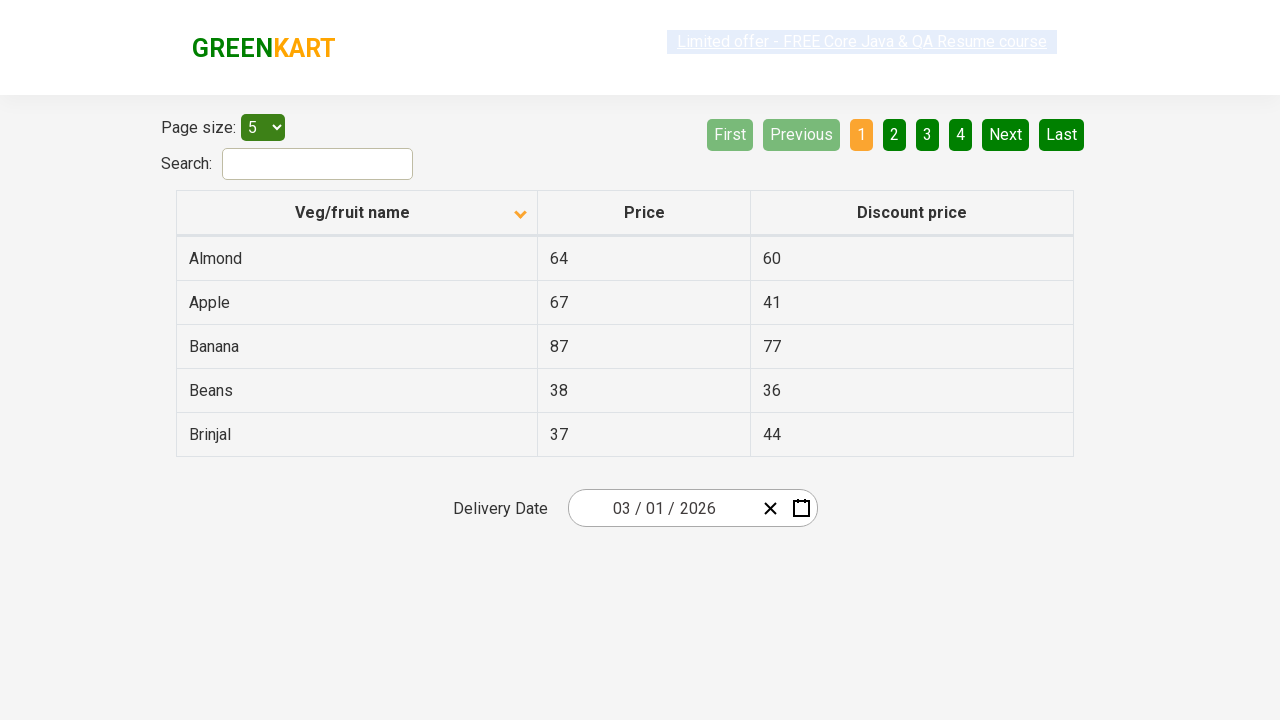